Tests dropdown selection functionality by selecting options using different methods (index, visible text, and value) in an old-style select menu

Starting URL: https://demoqa.com/select-menu

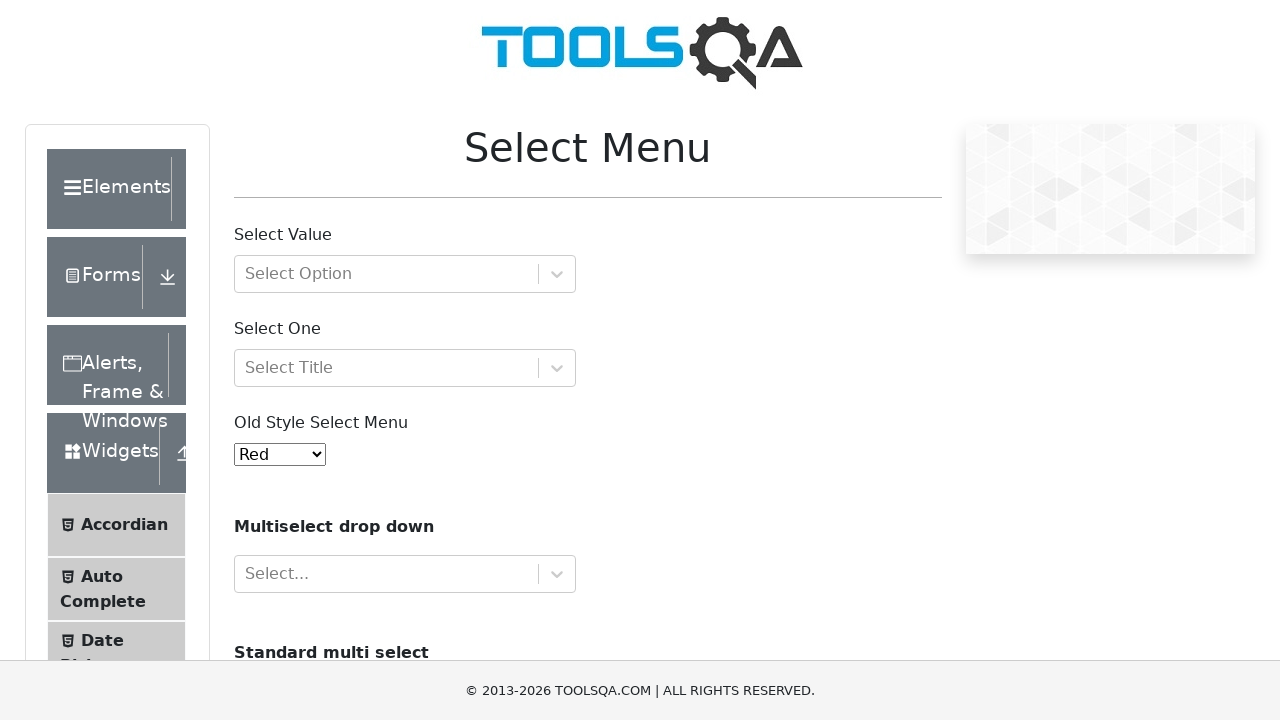

Located the old style select menu element
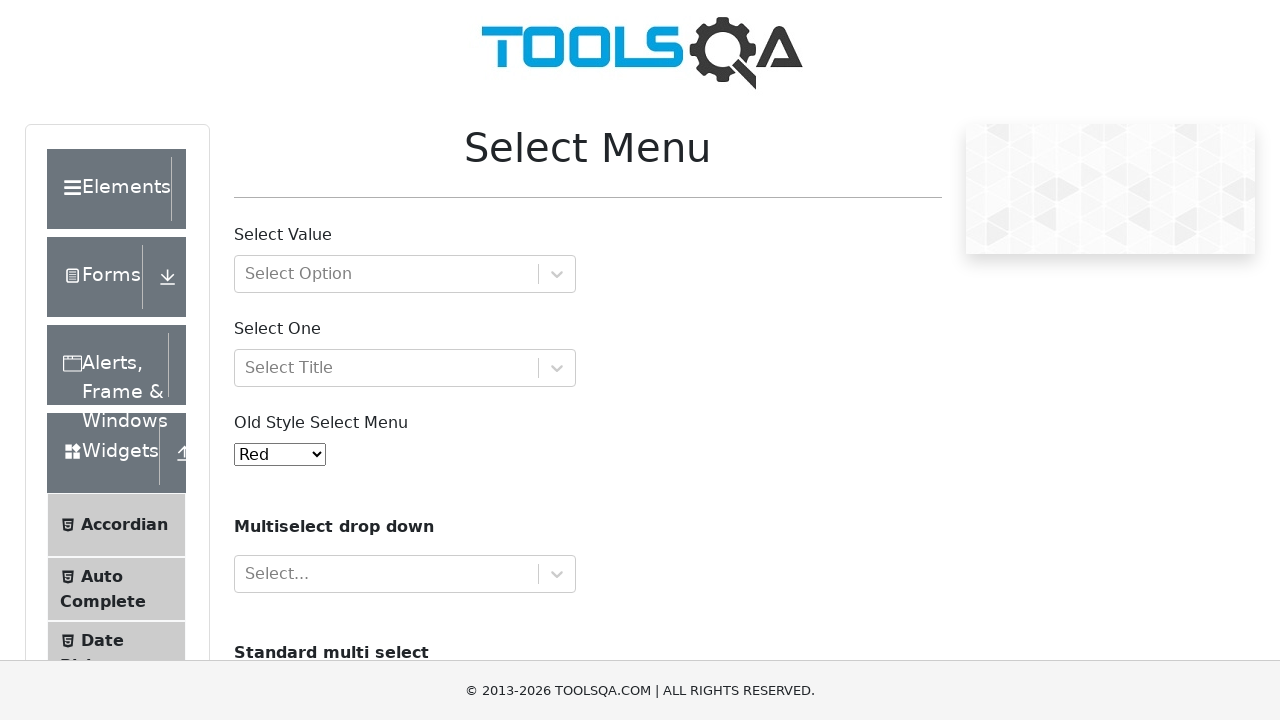

Selected 'Purple' option using index 4 on #oldSelectMenu
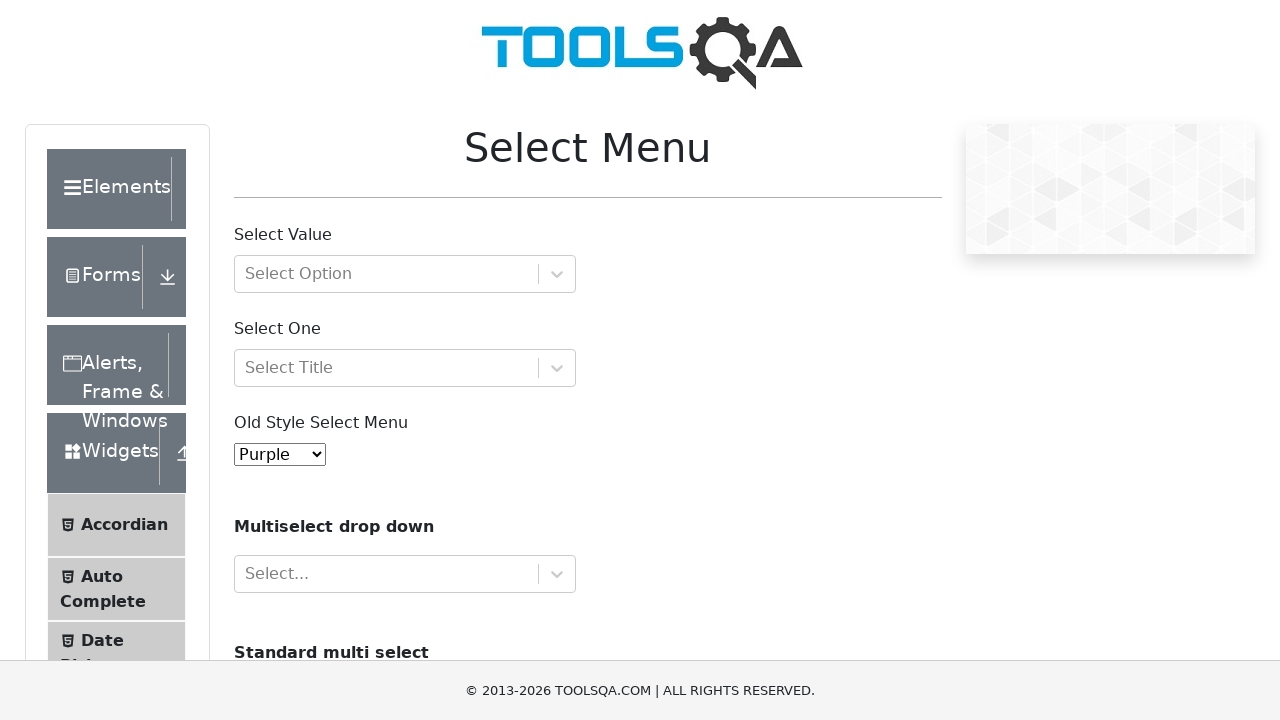

Waited 1000ms for selection to complete
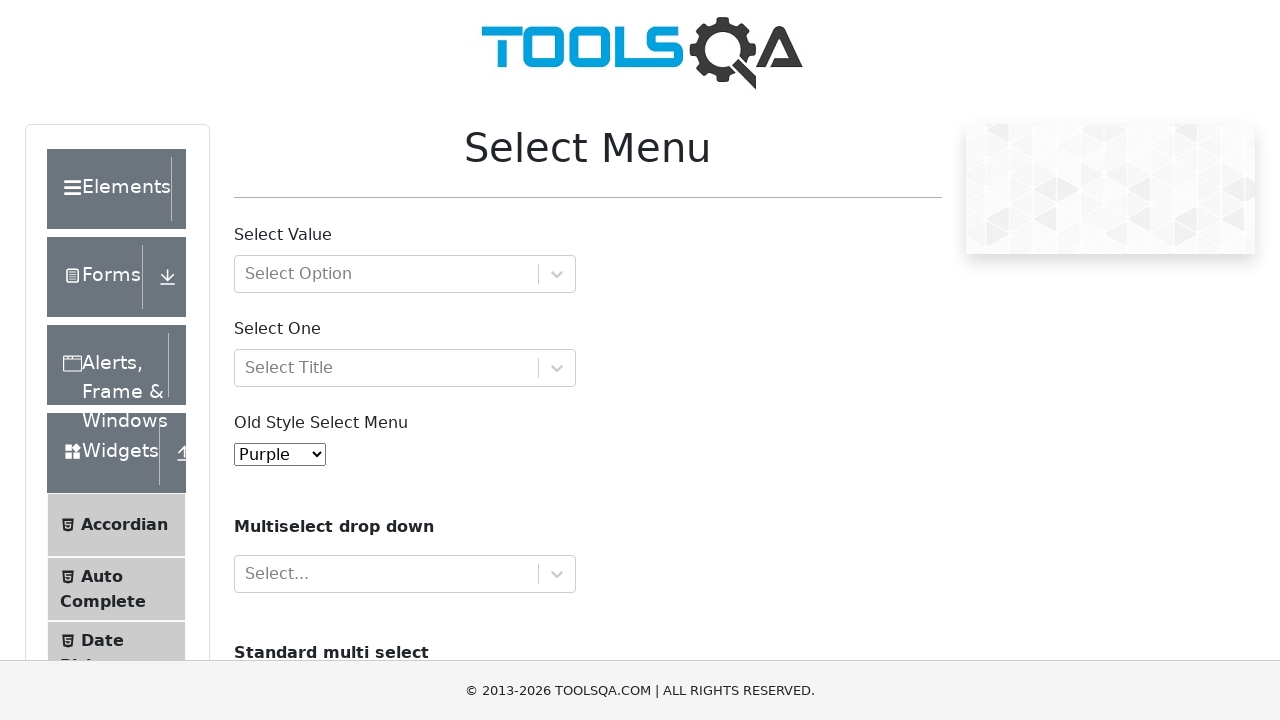

Selected 'Magenta' option using visible text label on #oldSelectMenu
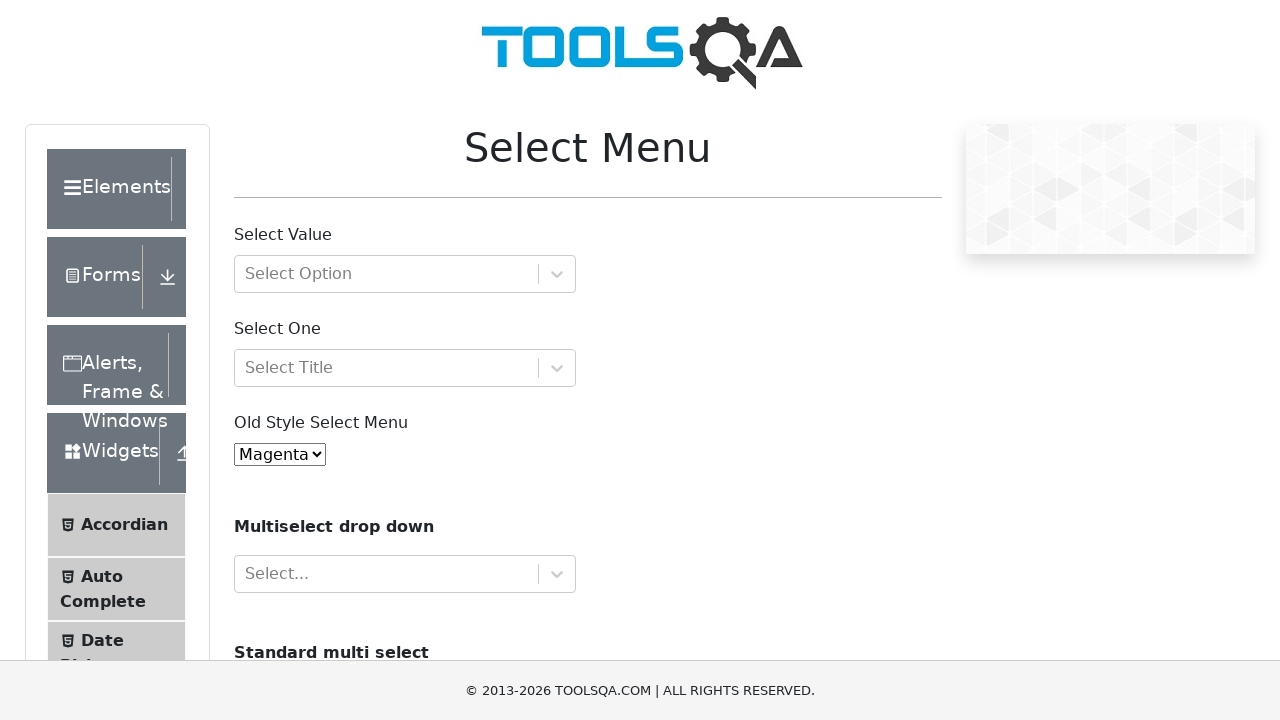

Waited 1000ms for selection to complete
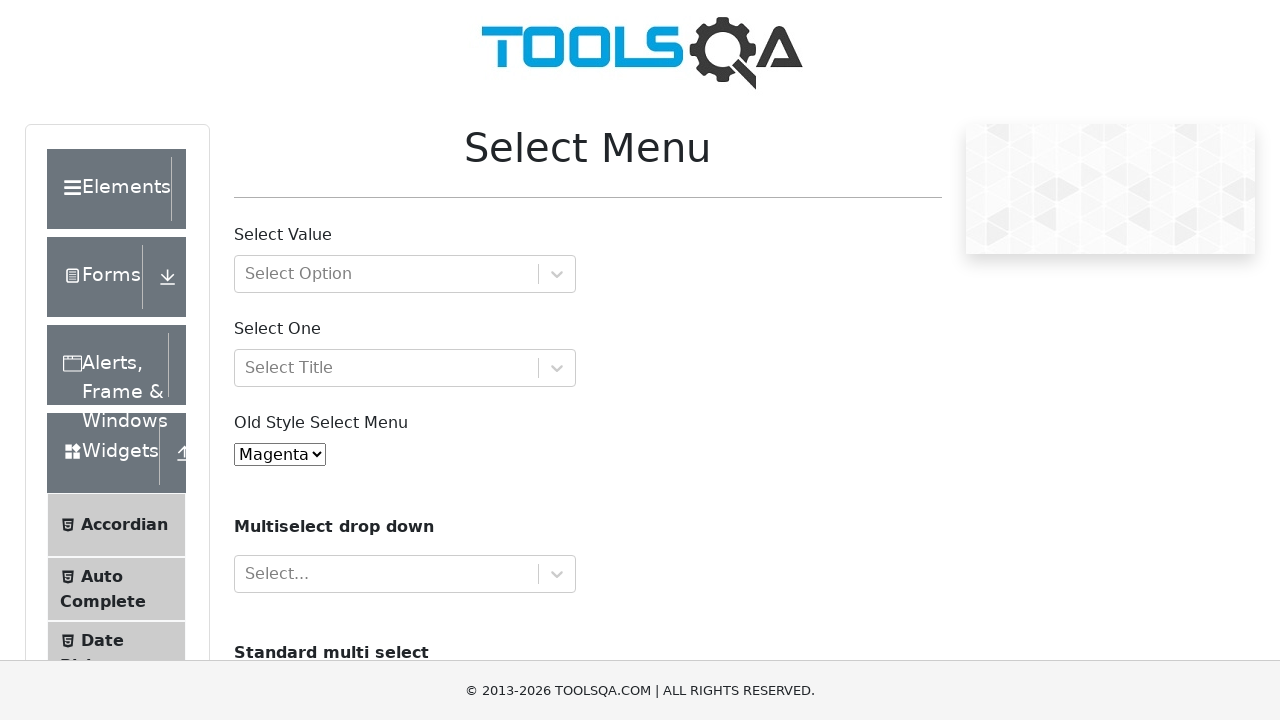

Selected 'Black' option using value '5' on #oldSelectMenu
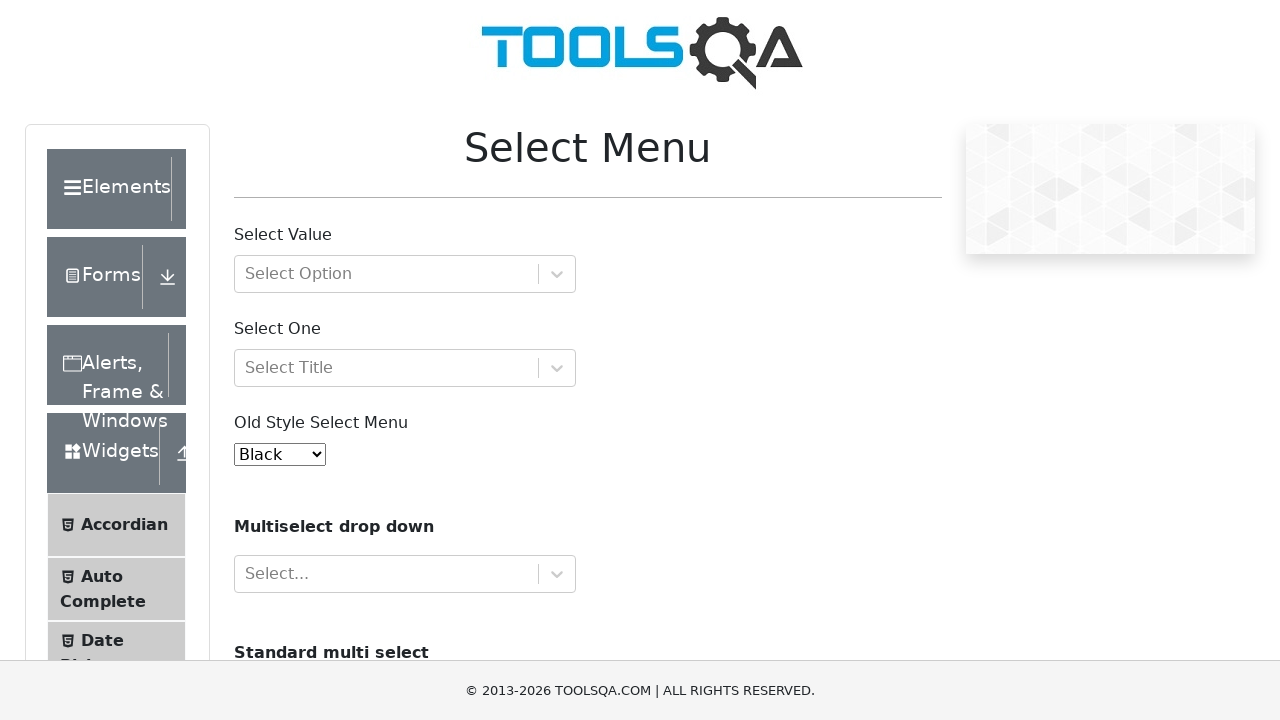

Waited 1000ms for selection to complete
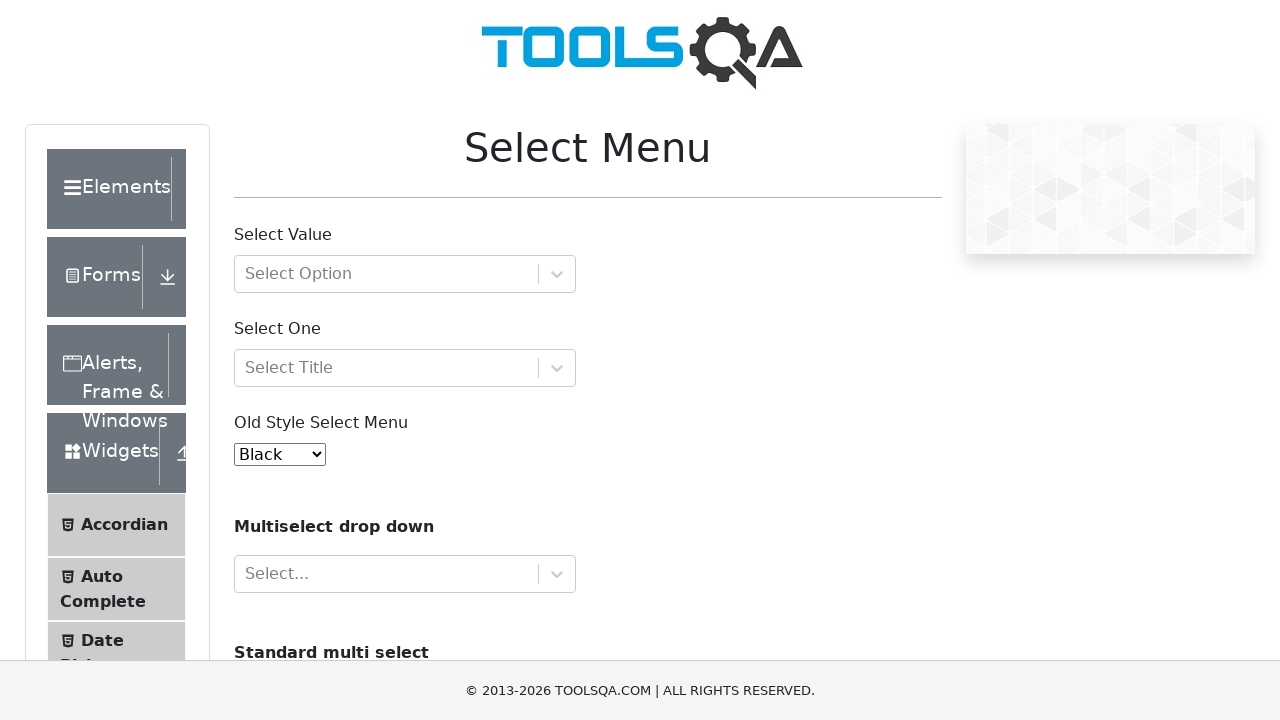

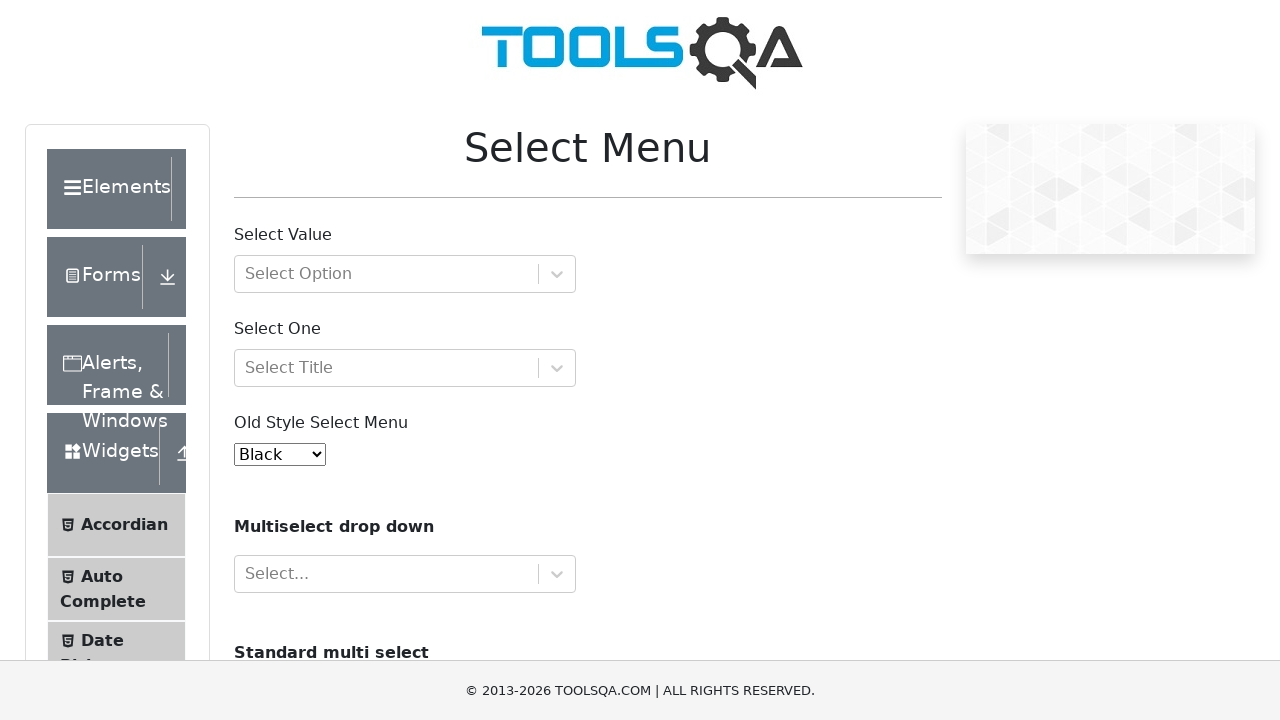